Tests injecting jQuery and jQuery Growl library into a page via JavaScript execution, then displays a notification message using the Growl plugin.

Starting URL: http://the-internet.herokuapp.com

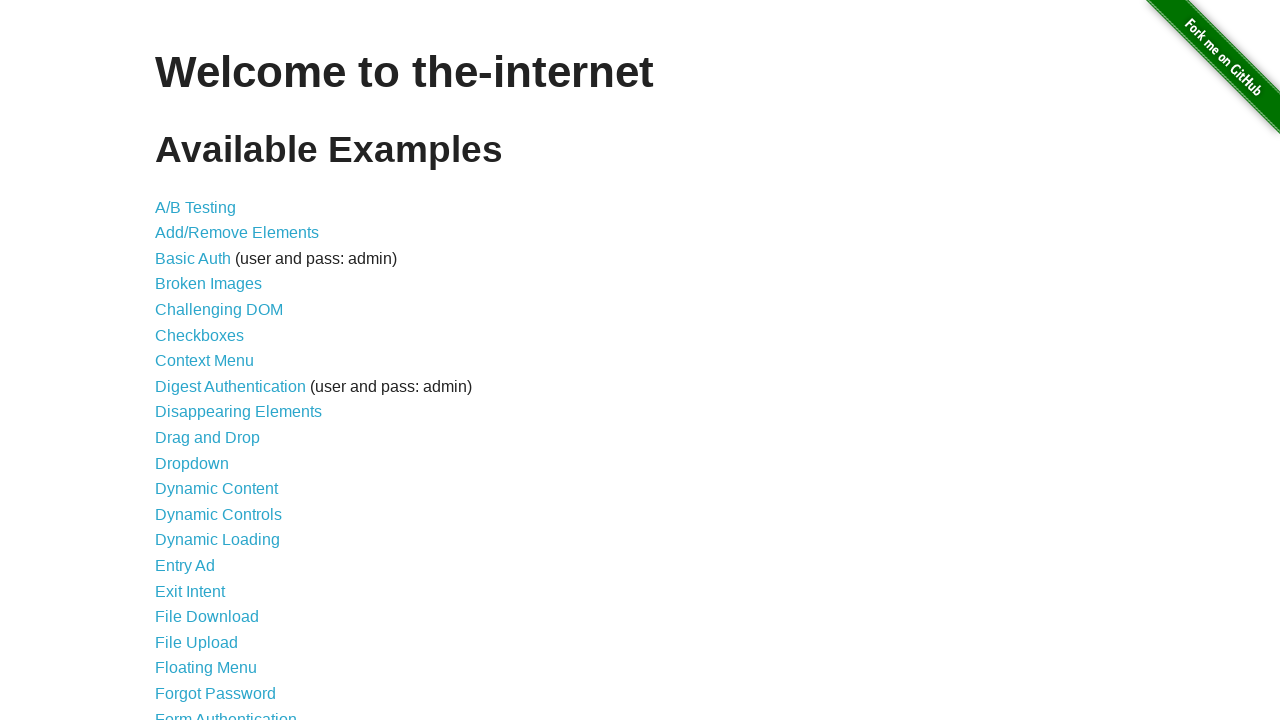

Injected jQuery library into the page
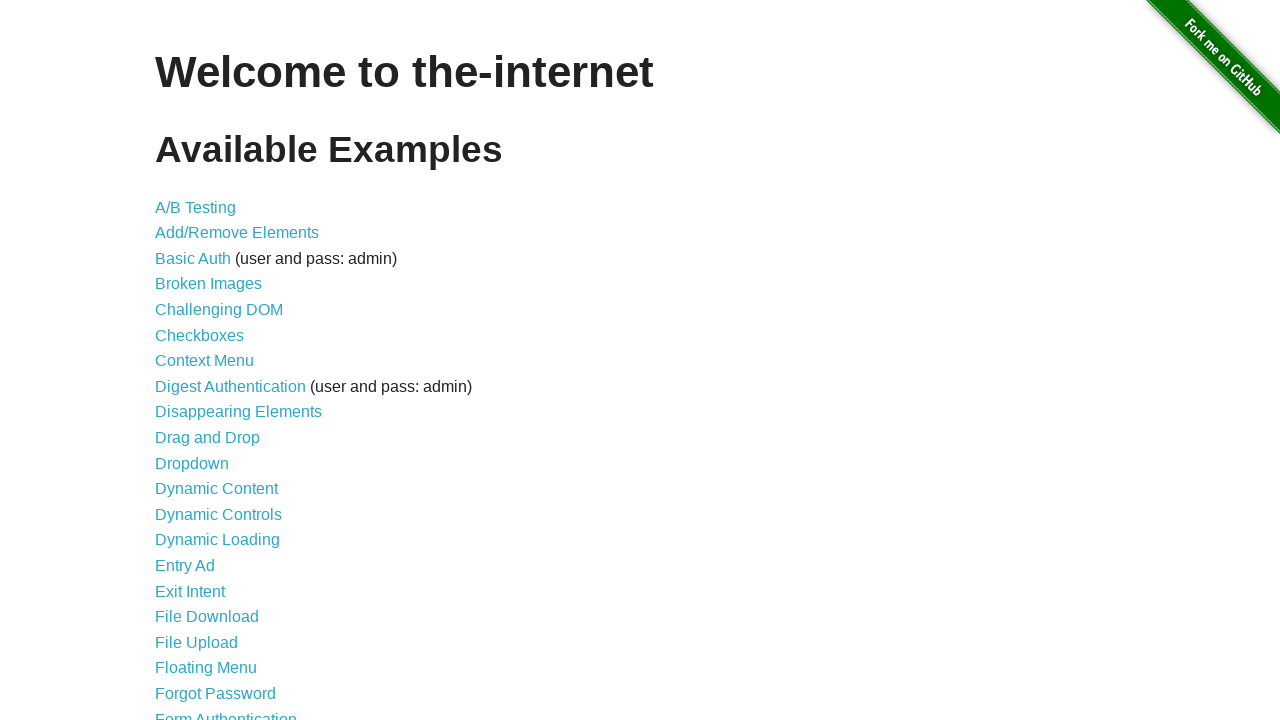

jQuery library loaded successfully
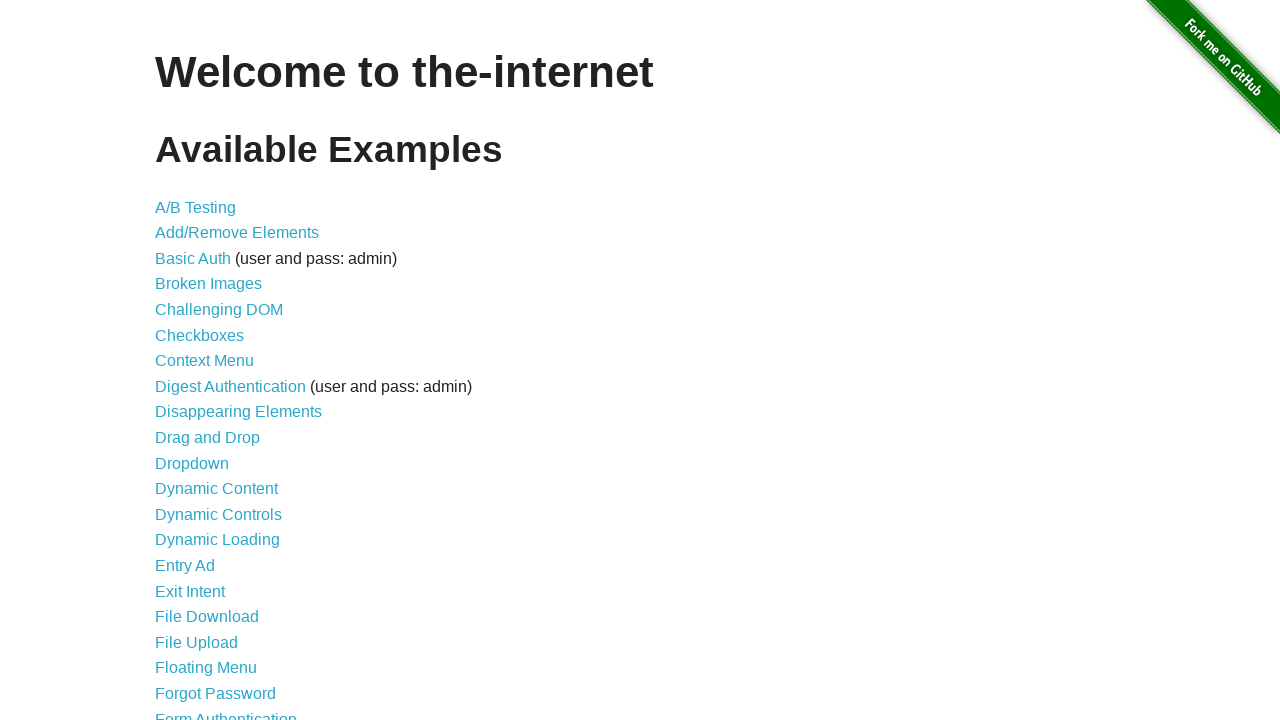

Initiated loading of jQuery Growl library
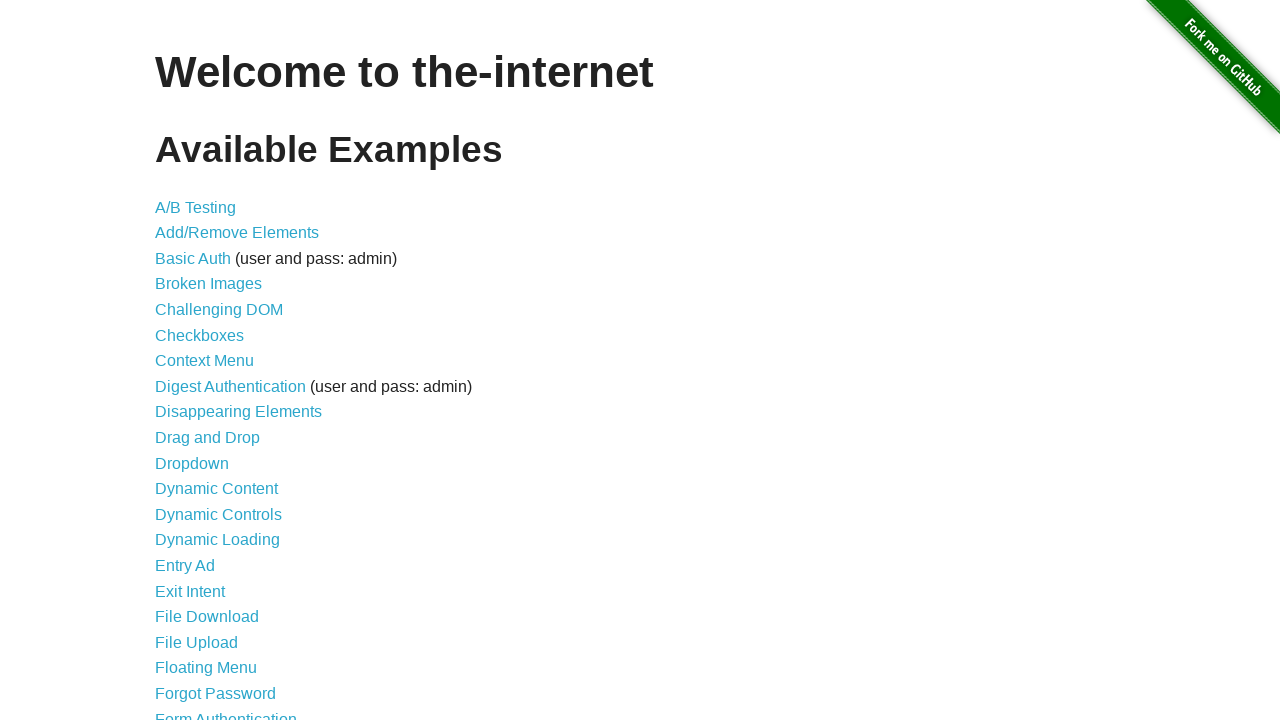

Waited for jQuery Growl library to load
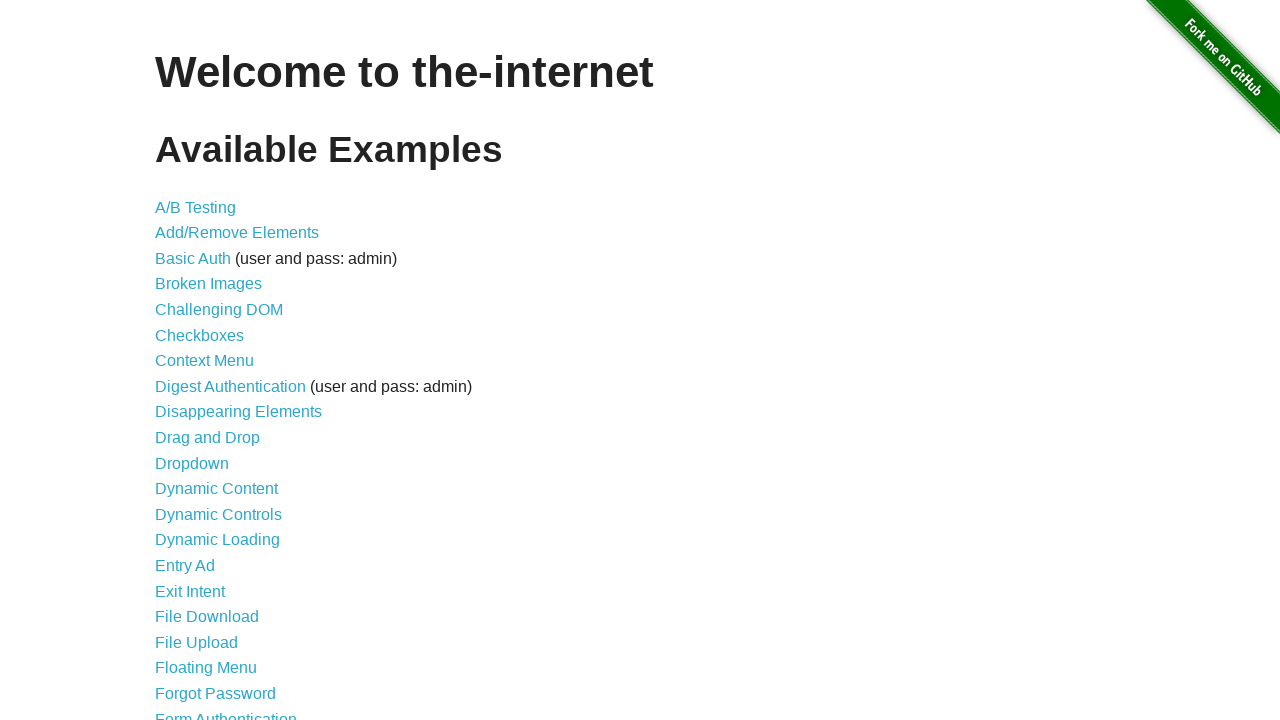

Added jQuery Growl CSS stylesheet to the page
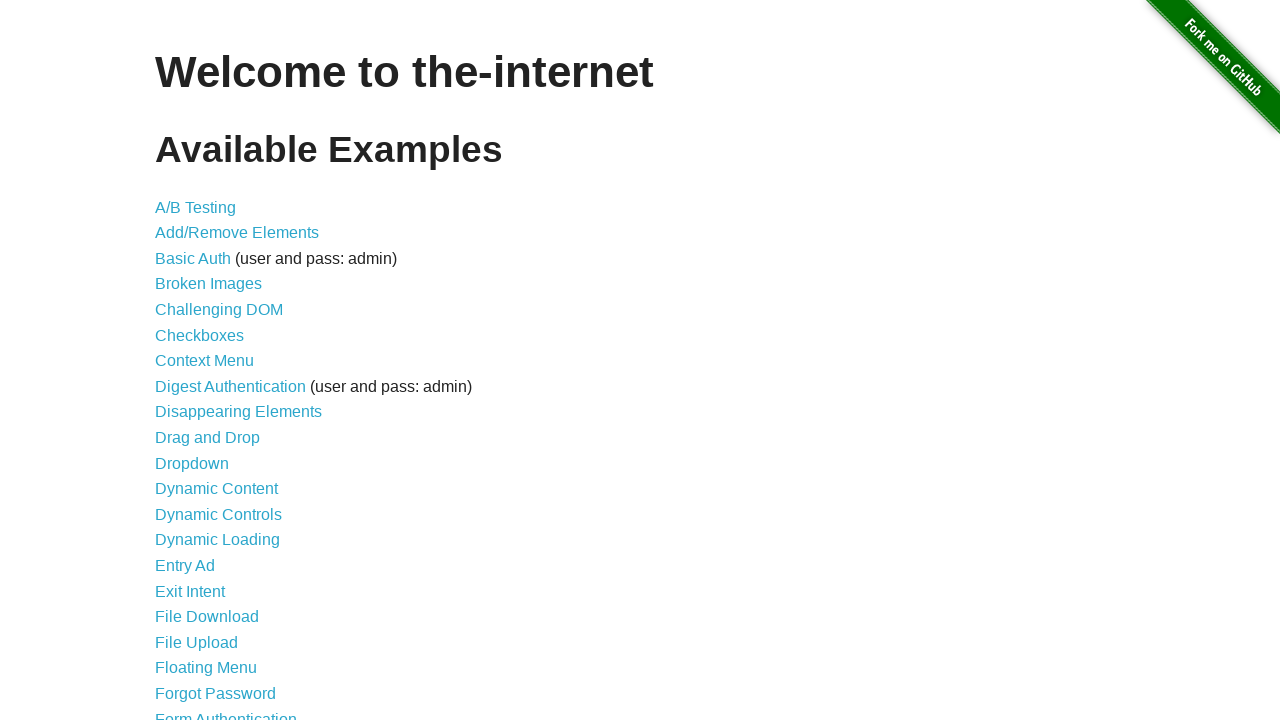

Waited for jQuery Growl styles to apply
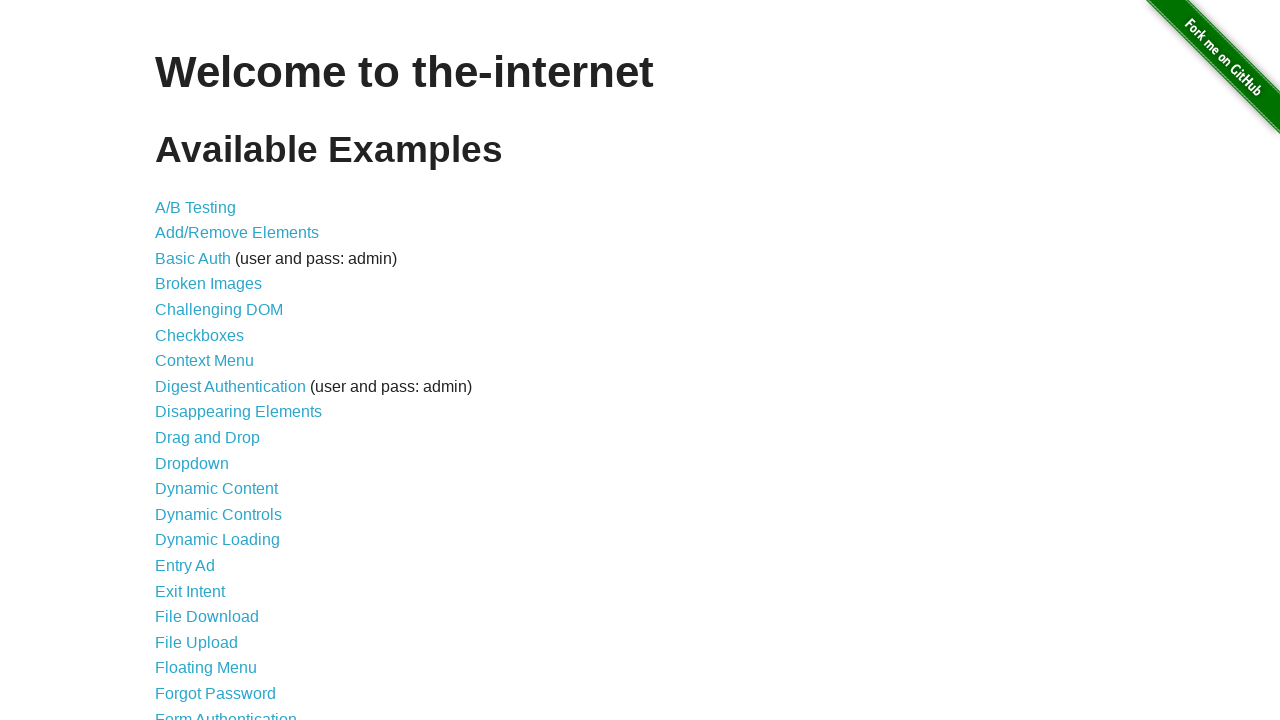

Displayed Growl notification with title 'GET' and message '/'
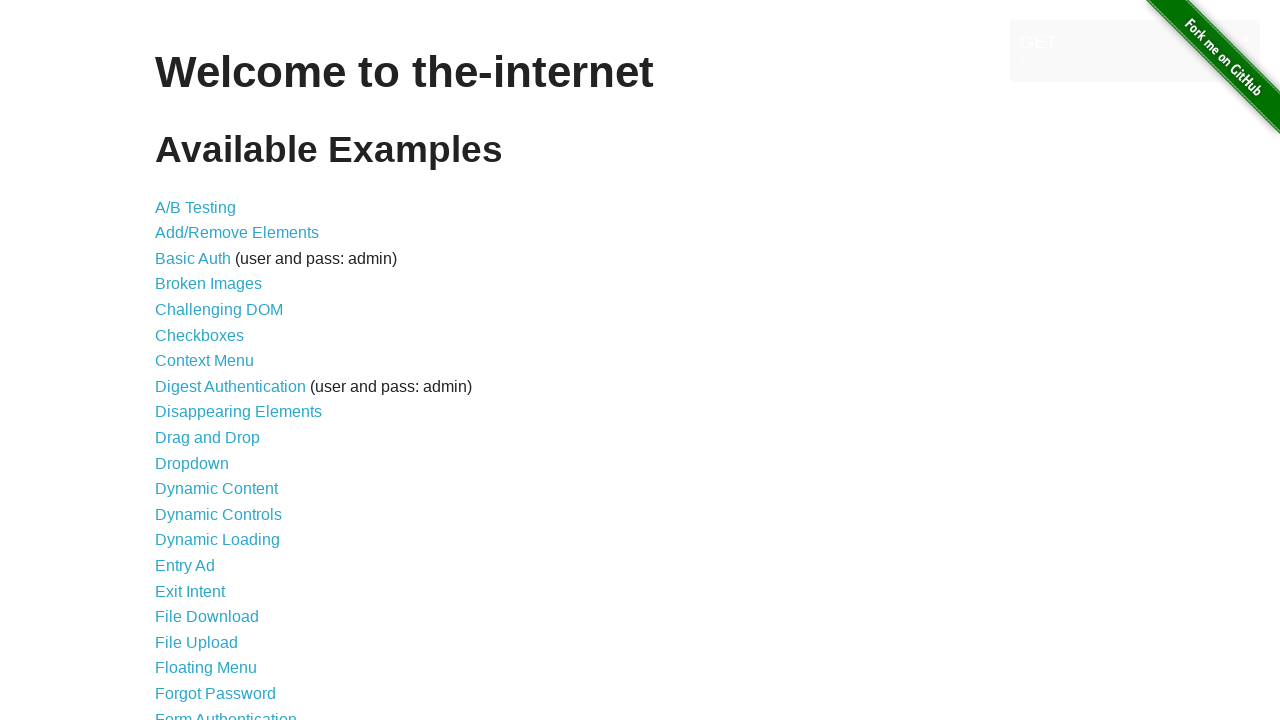

Waited for notification to be visible
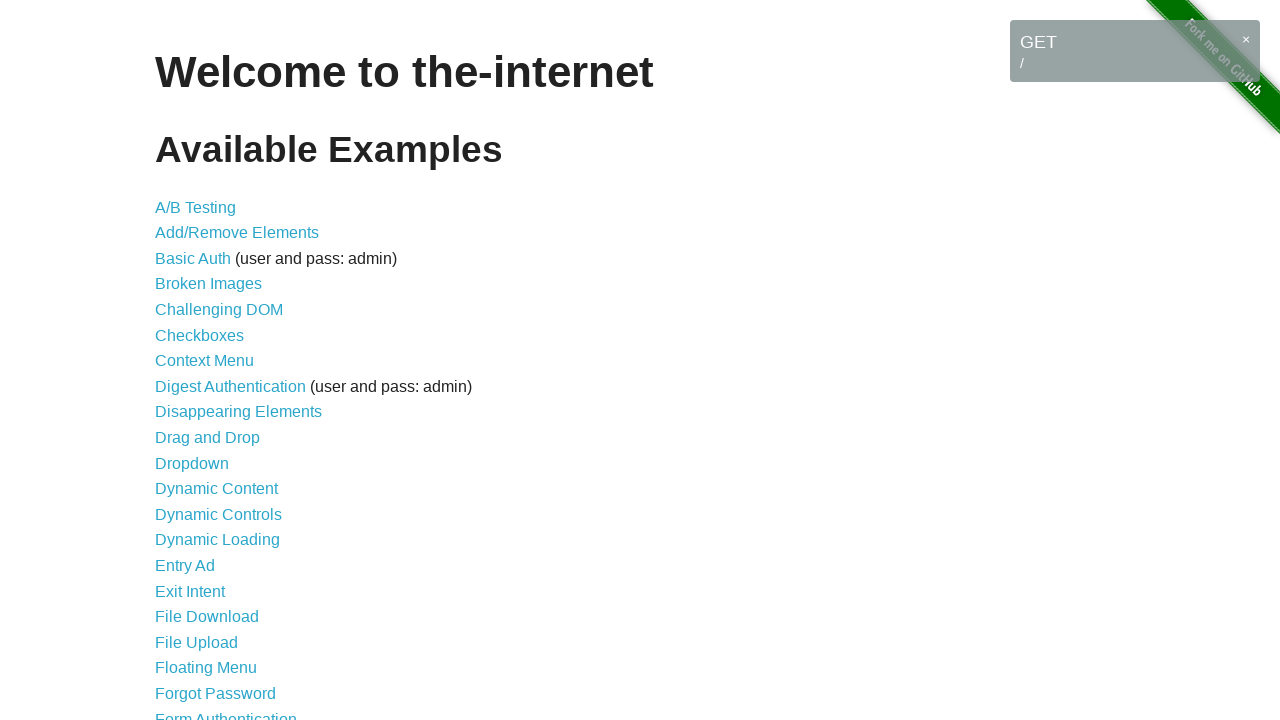

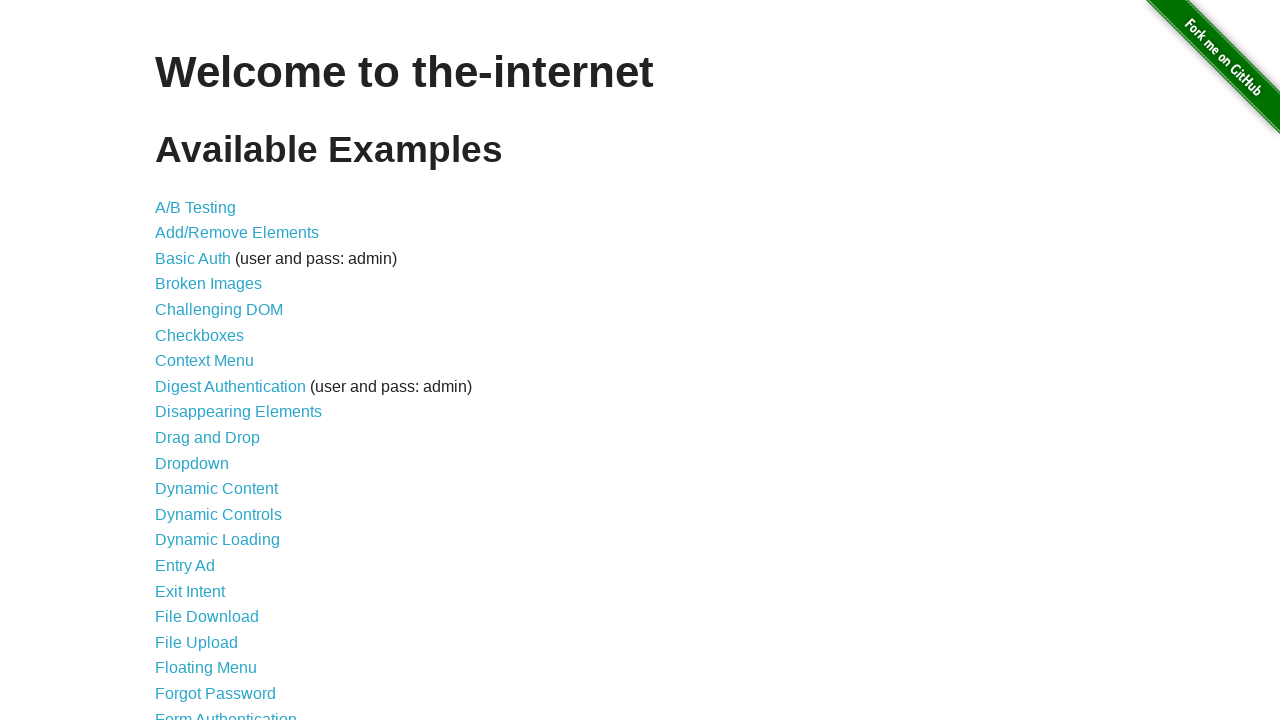